Tests checkbox functionality by ensuring the first checkbox is checked and the second checkbox is unchecked, clicking to toggle their states if necessary.

Starting URL: http://the-internet.herokuapp.com/checkboxes

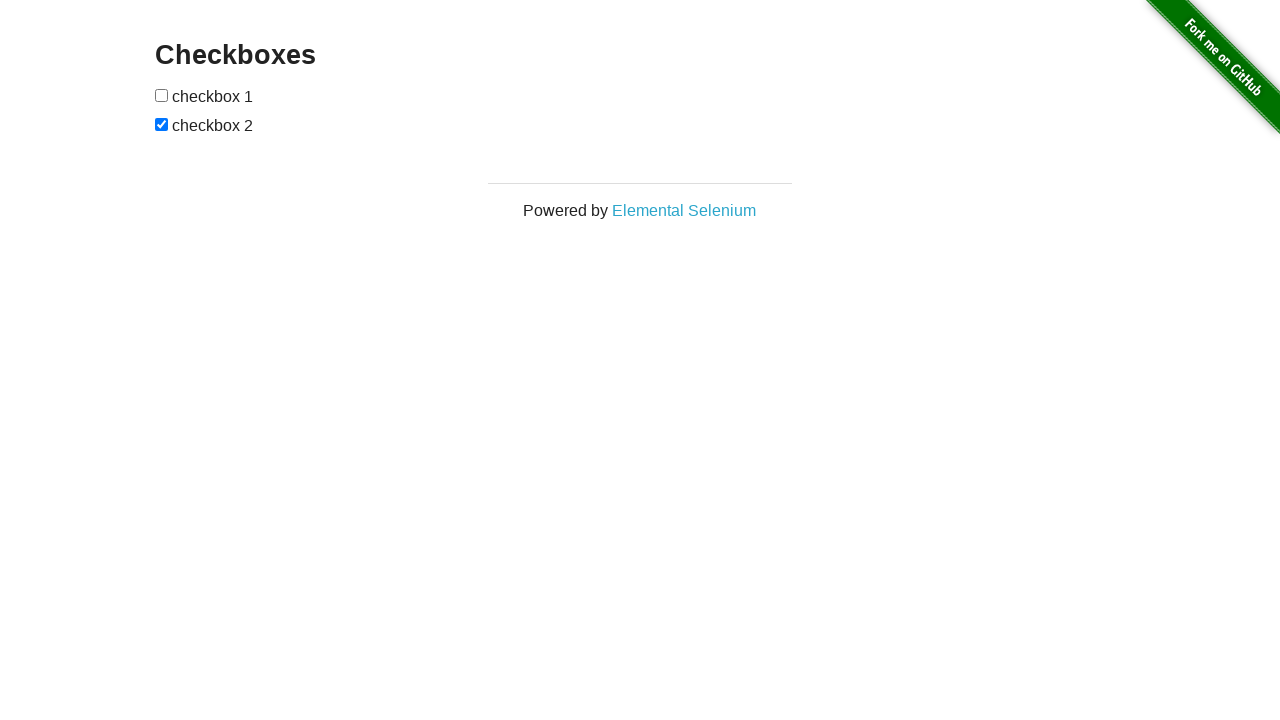

Navigated to checkboxes page
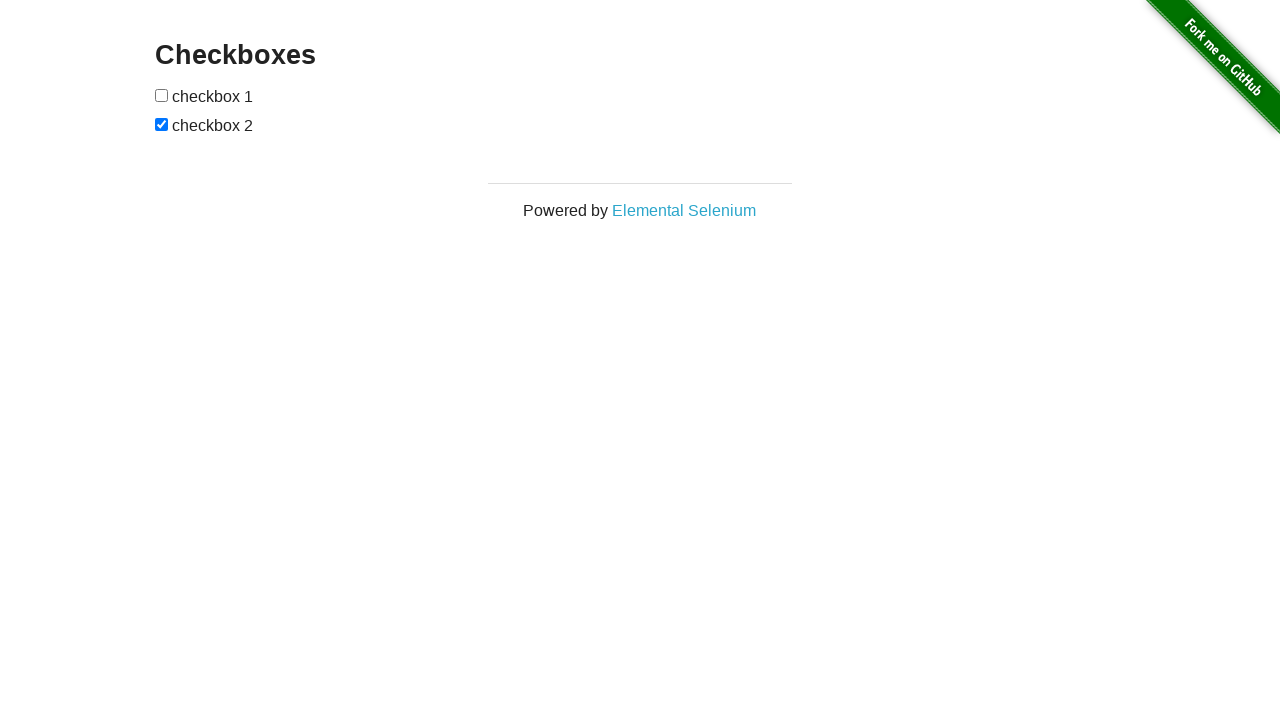

Located first checkbox
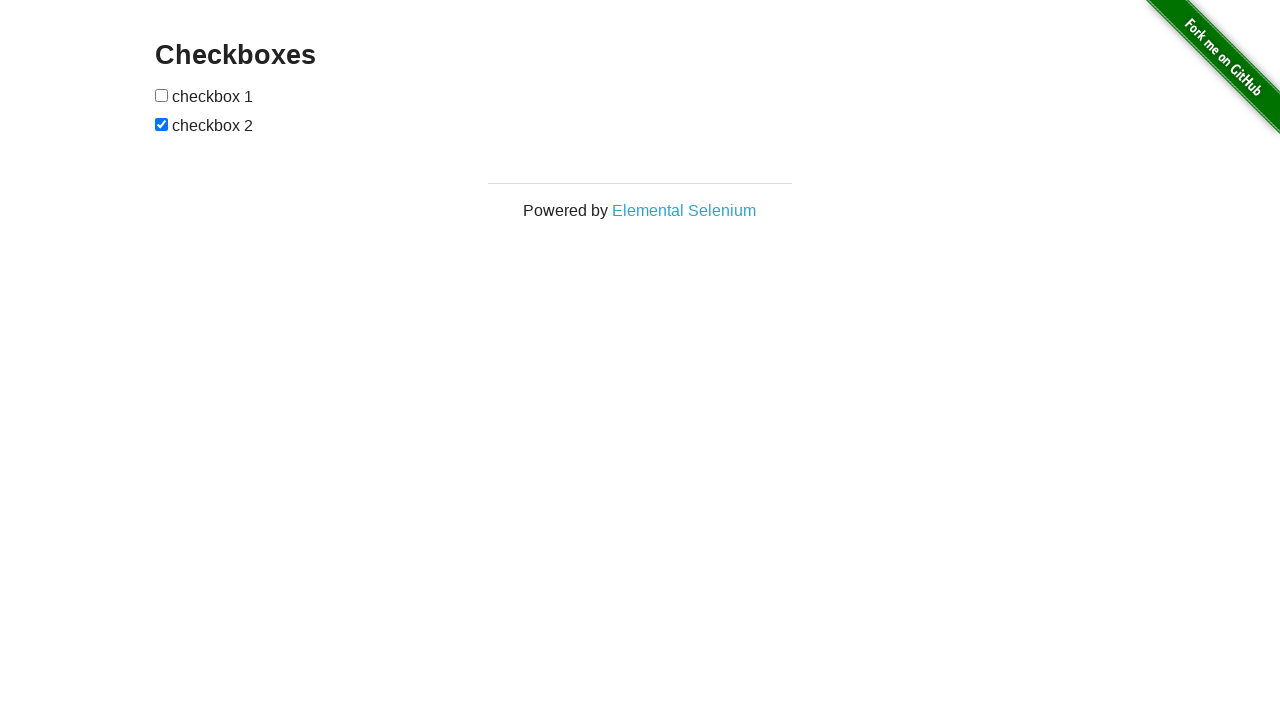

First checkbox is unchecked, checking its state
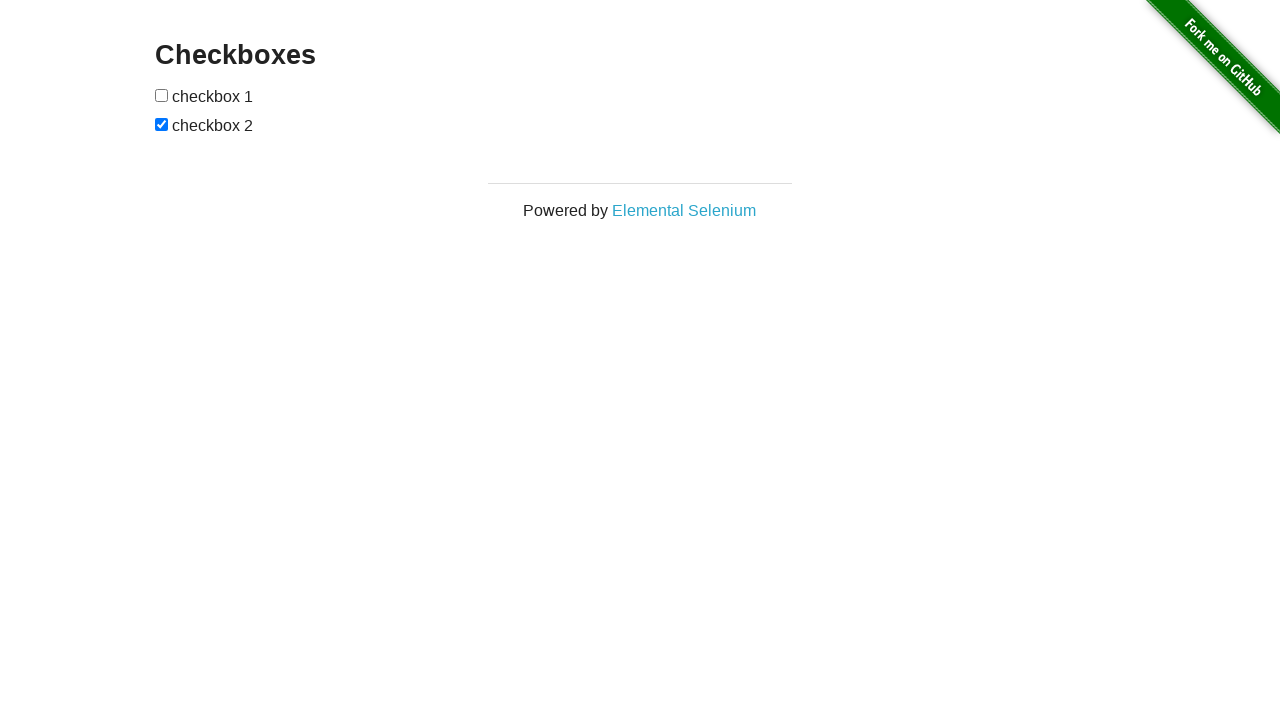

Clicked first checkbox to check it at (162, 95) on xpath=//input[@type='checkbox'][1]
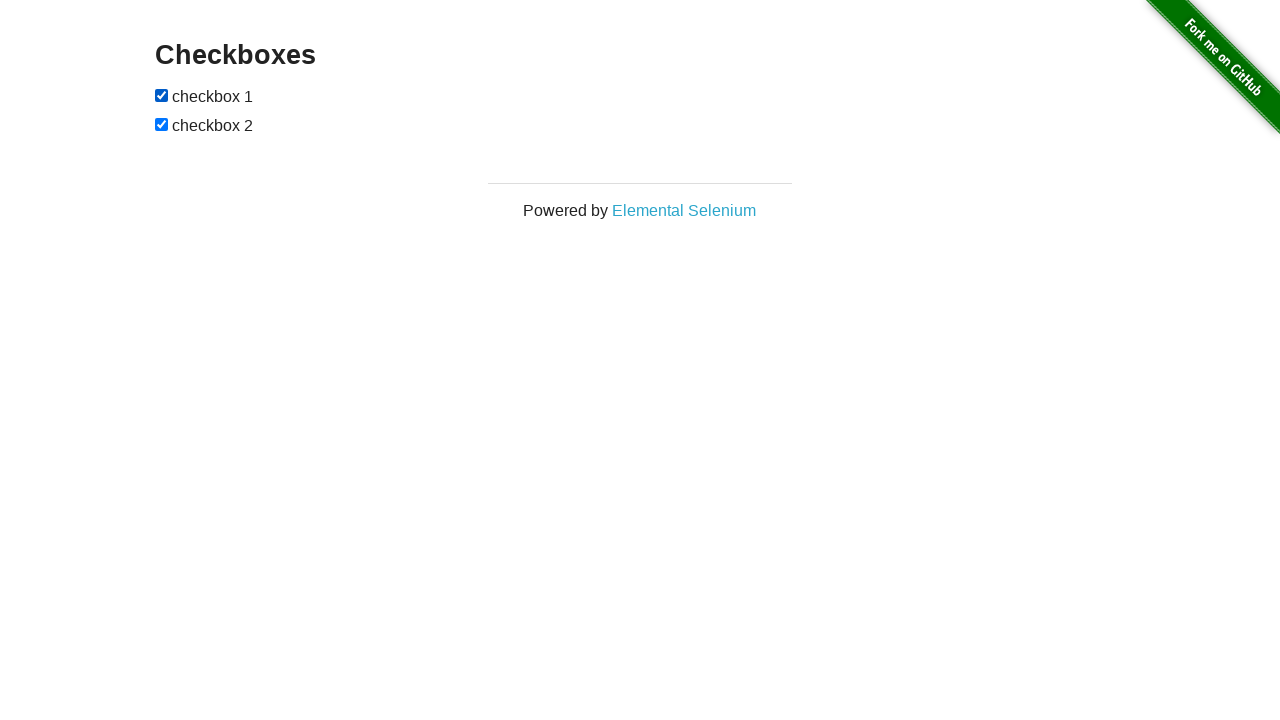

Verified first checkbox is checked
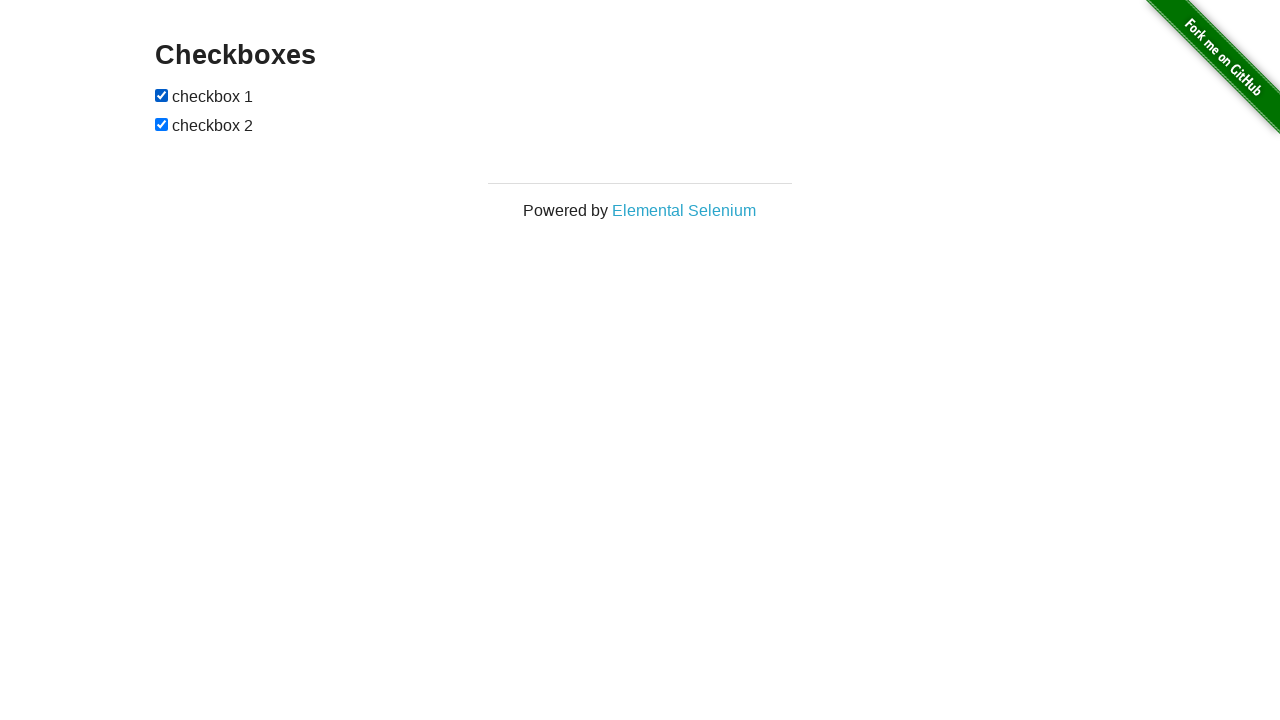

Located second checkbox
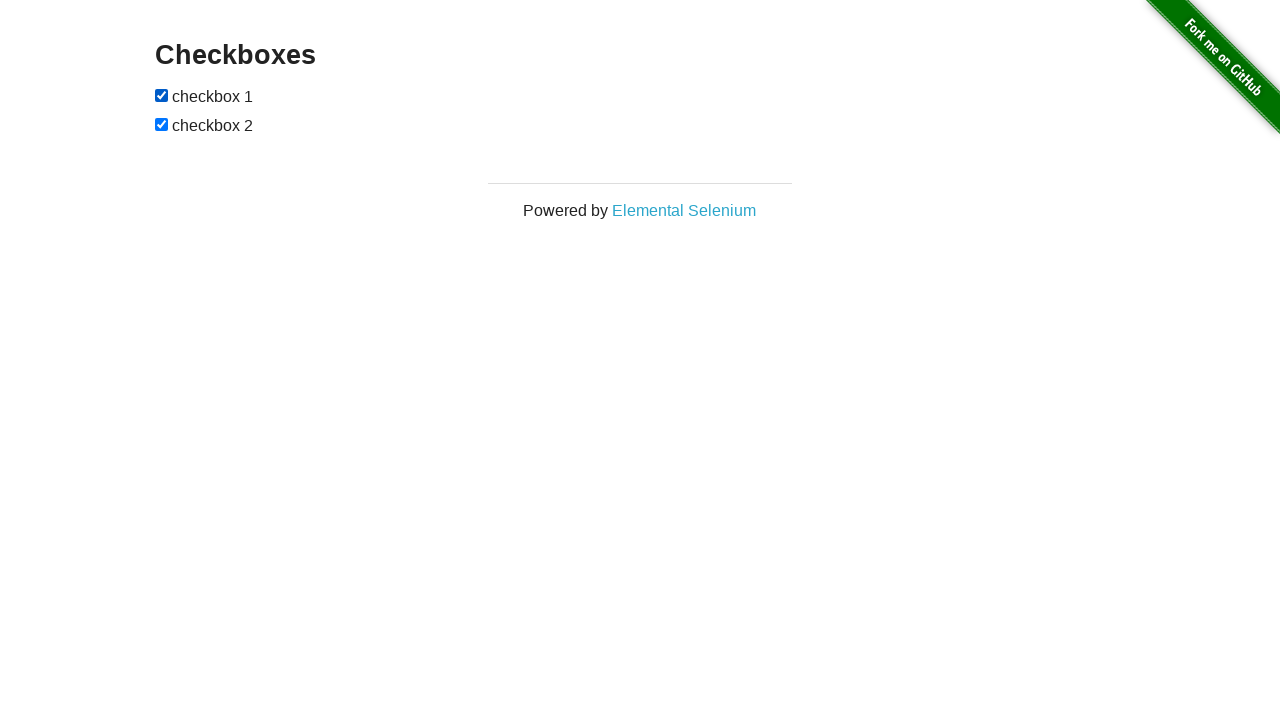

Second checkbox is checked, checking its state
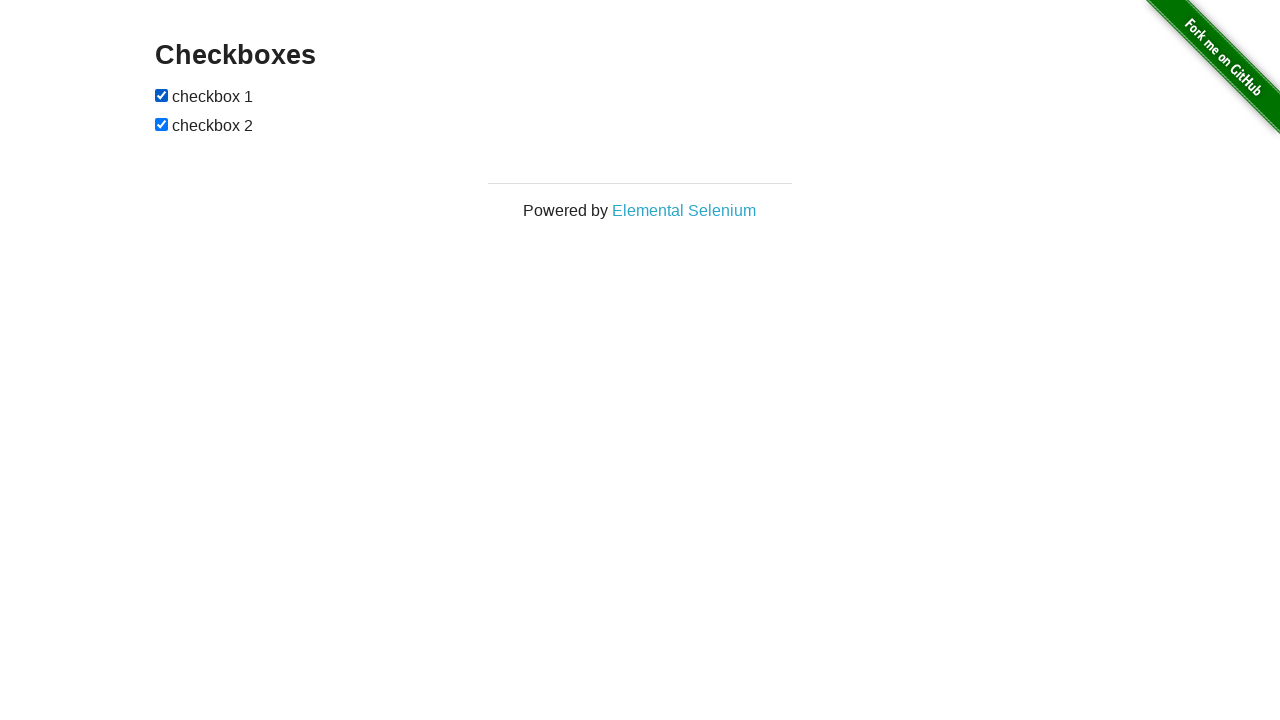

Clicked second checkbox to uncheck it at (162, 124) on xpath=//input[@type='checkbox'][2]
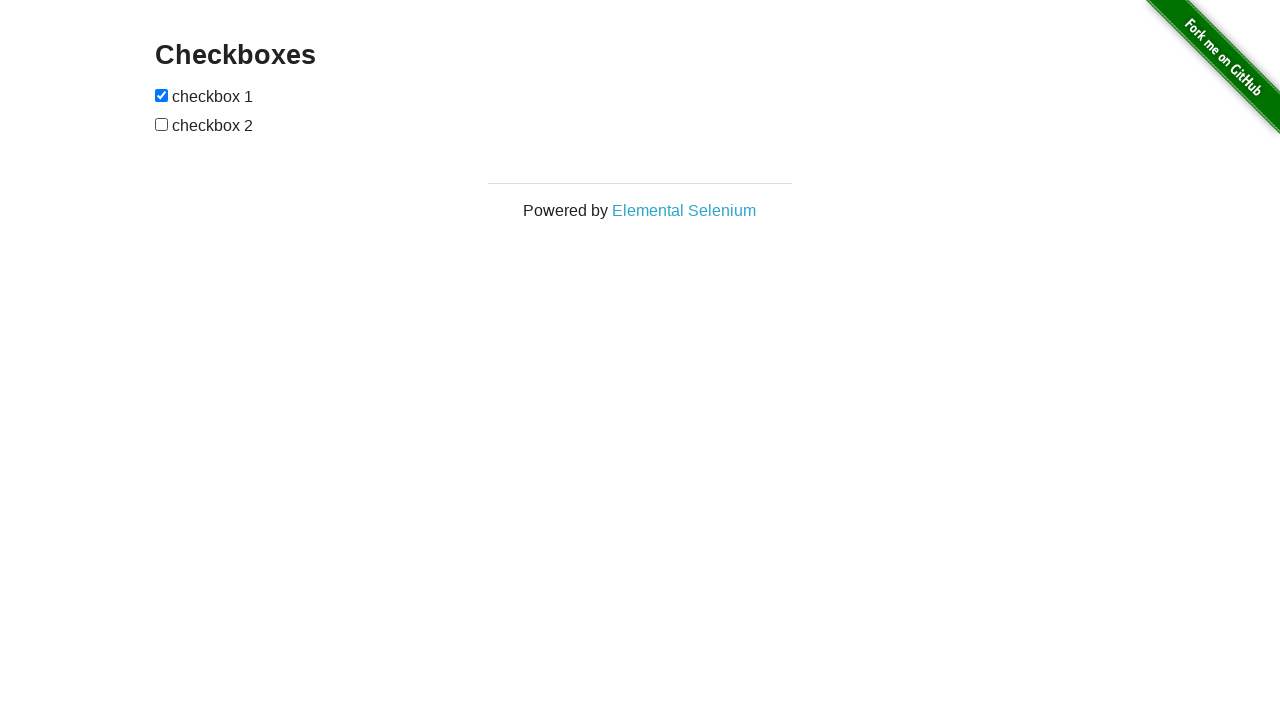

Verified second checkbox is unchecked
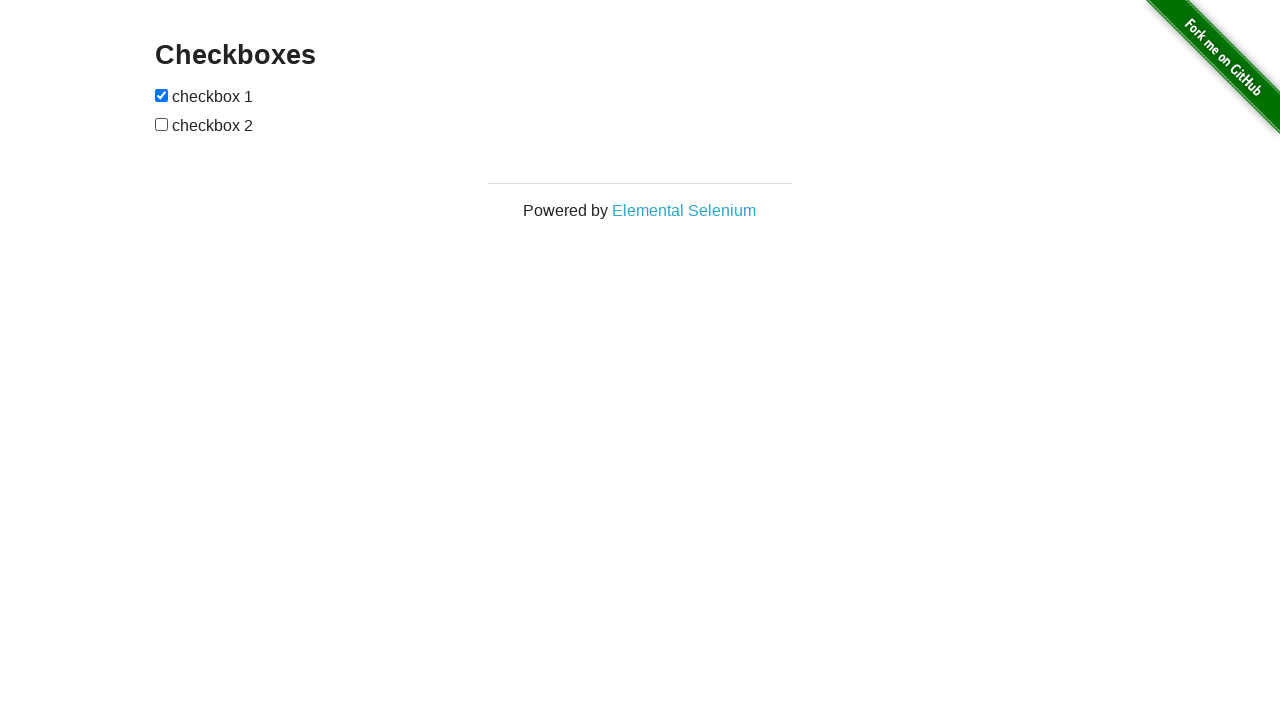

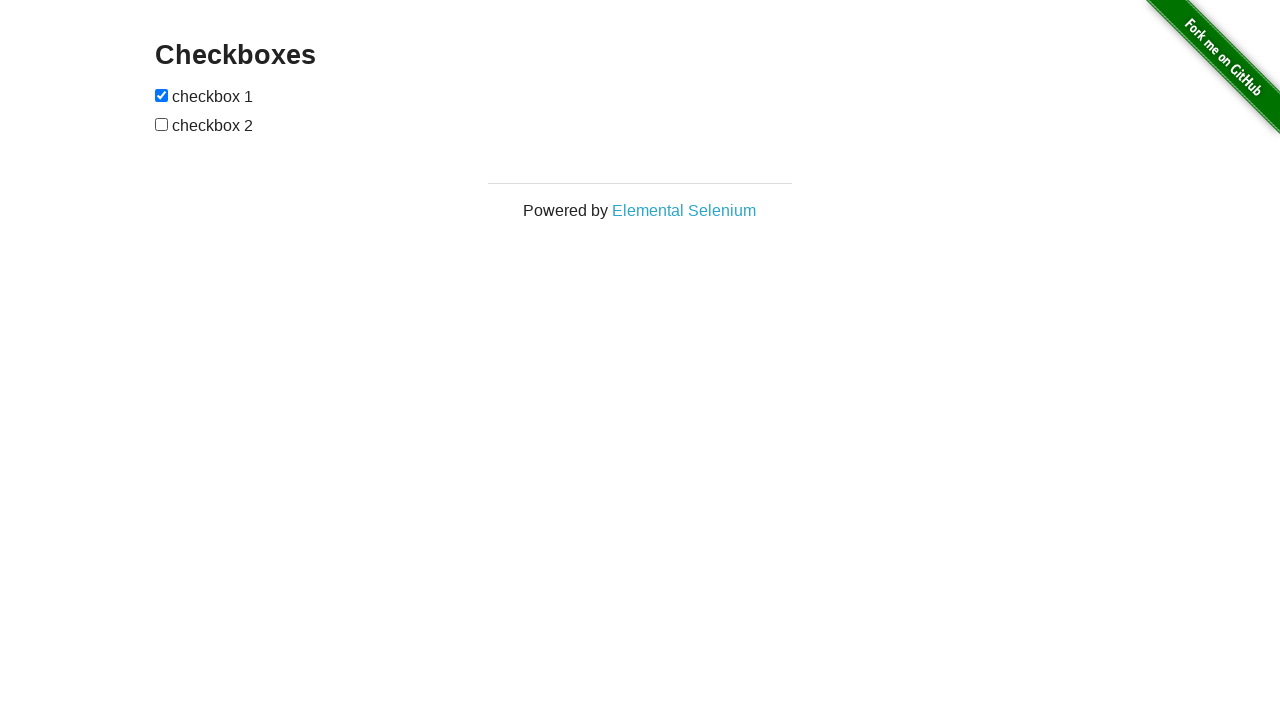